Tests a simple verification flow by clicking a verify button and checking that a success message appears

Starting URL: http://suninjuly.github.io/wait1.html

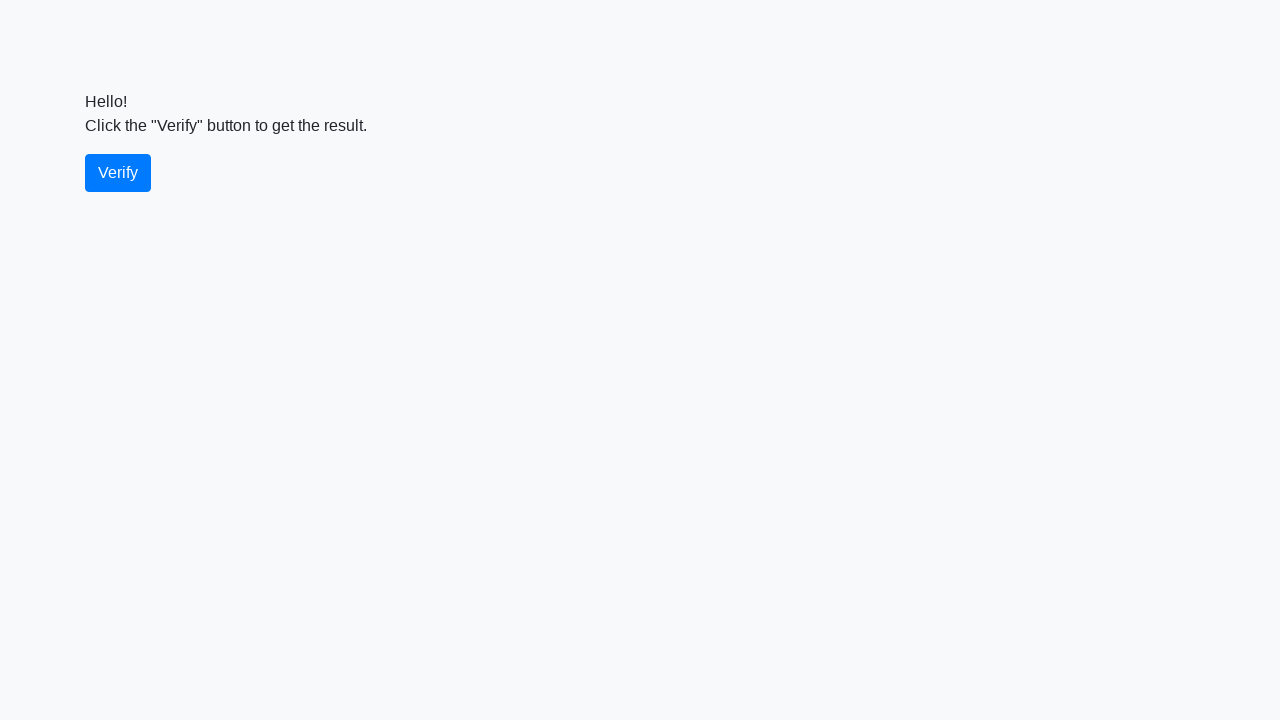

Clicked the verify button at (118, 173) on #verify
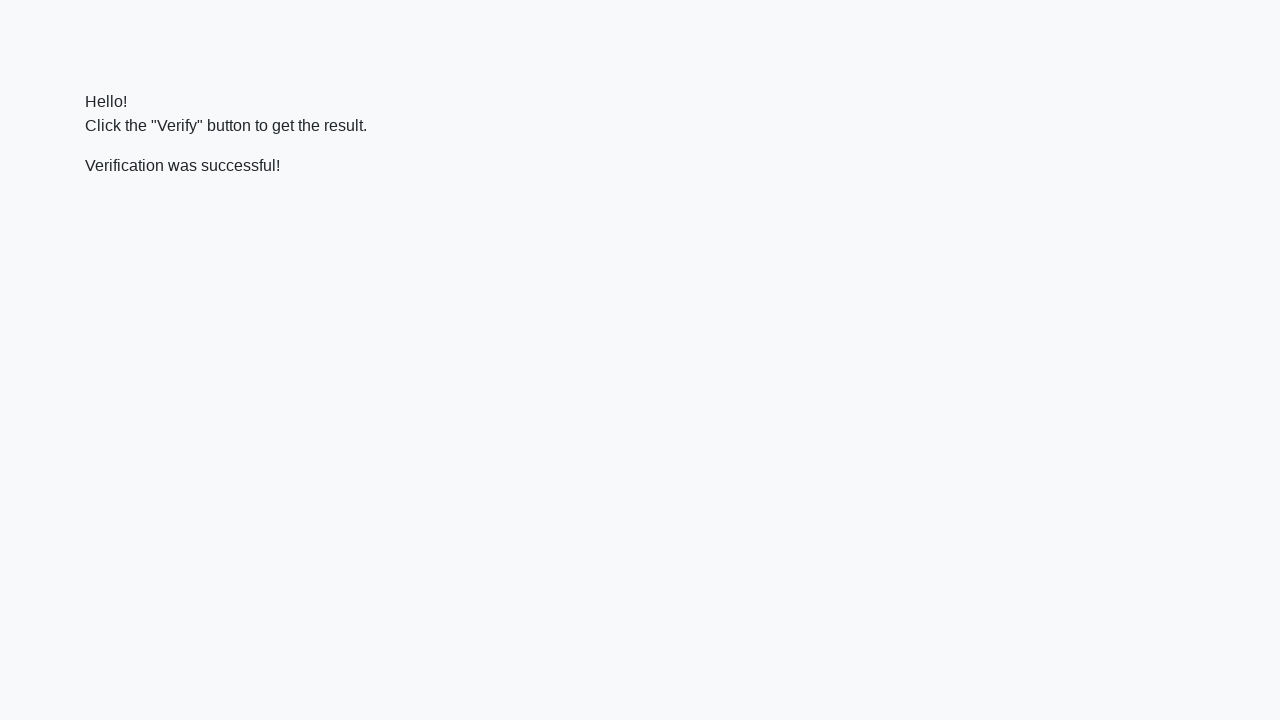

Success message element appeared
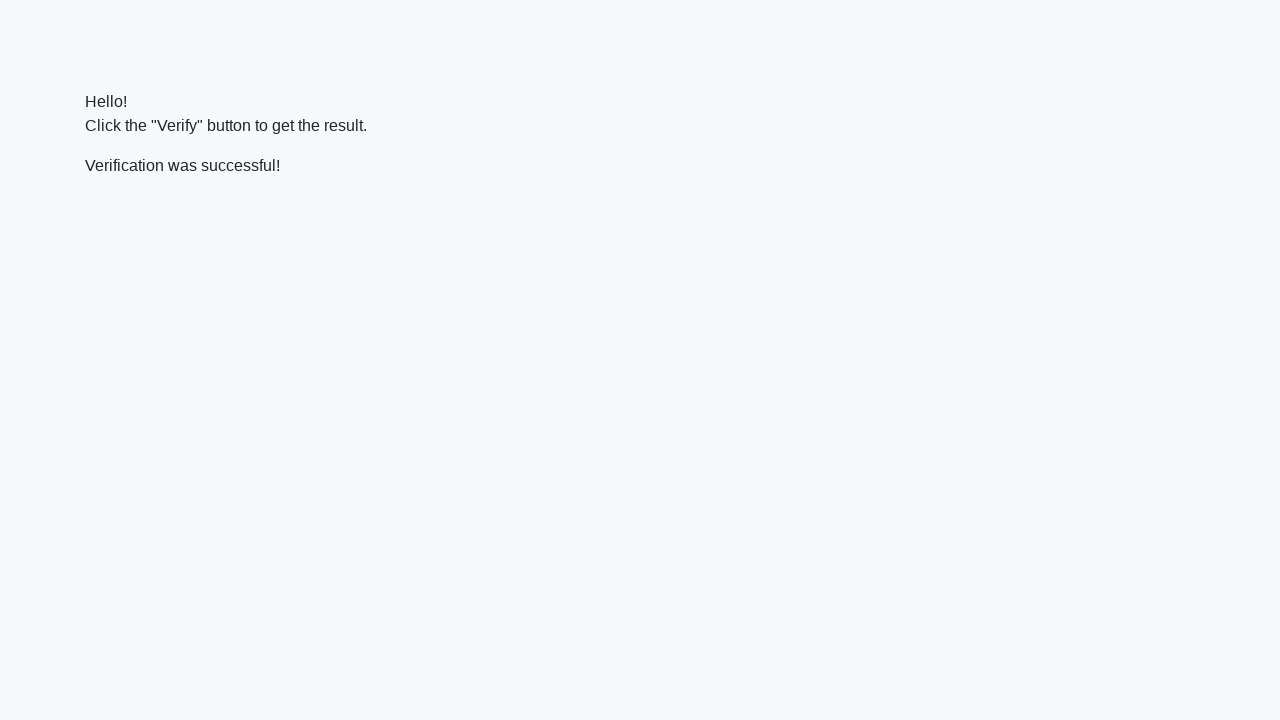

Verified that success message contains 'successful'
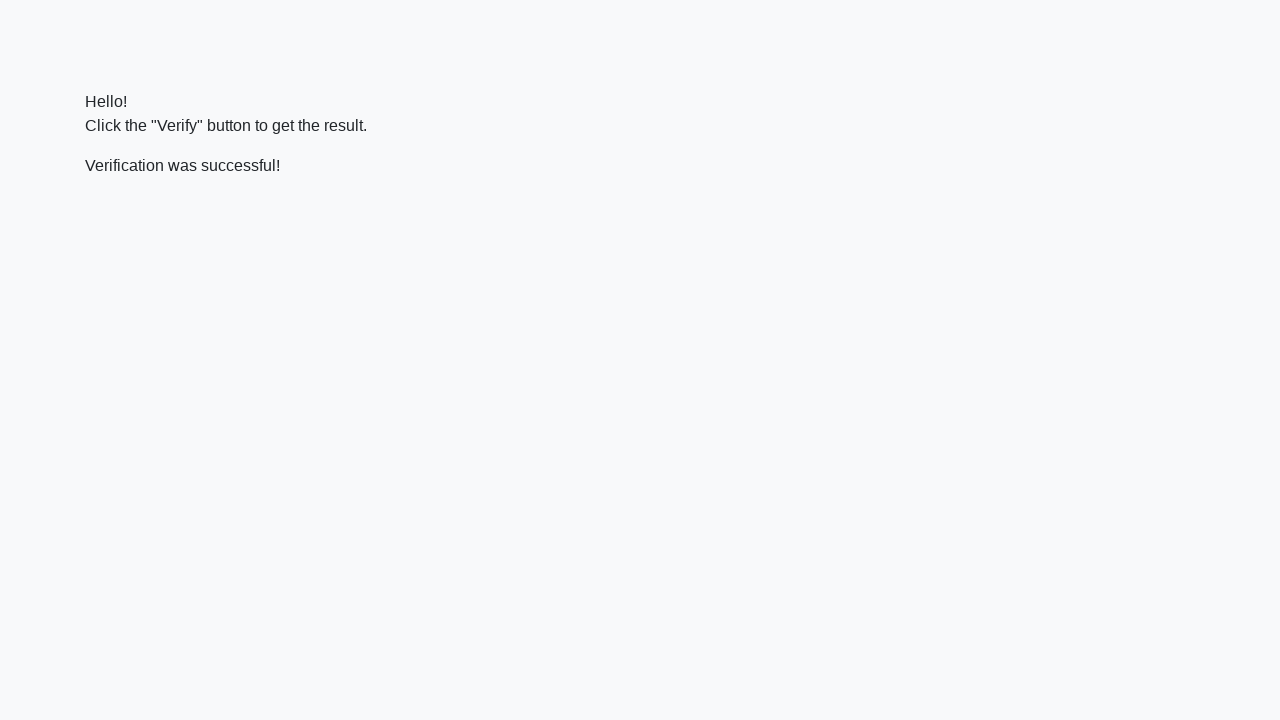

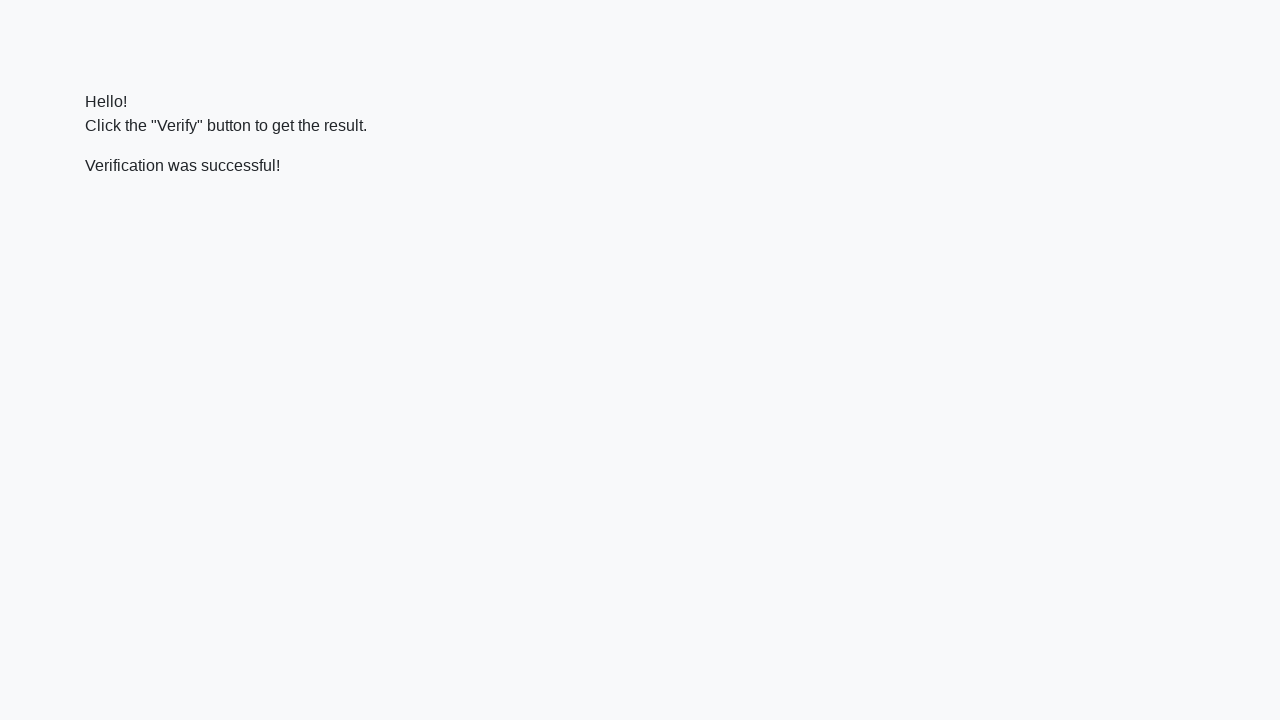